Navigates to the Selenium website and performs scroll down and scroll up actions using JavaScript executor

Starting URL: https://www.selenium.dev/

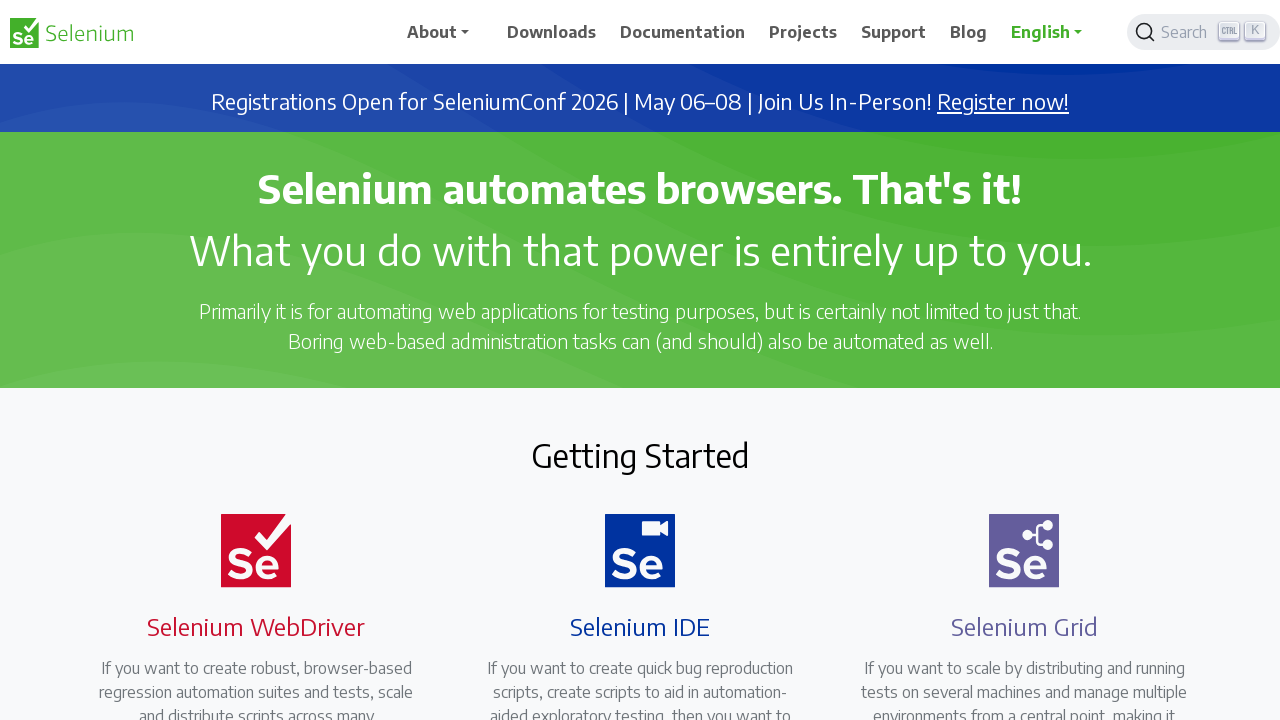

Scrolled down 3000 pixels on Selenium website
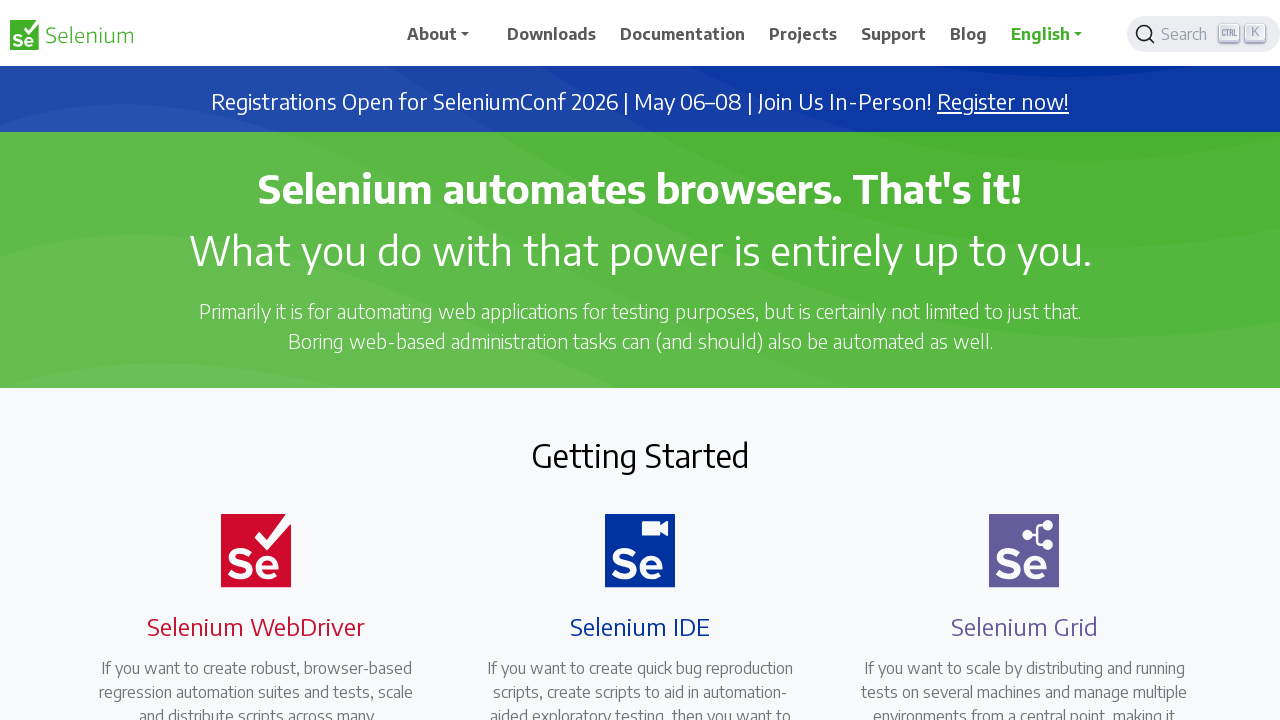

Scrolled back up 3000 pixels to original position
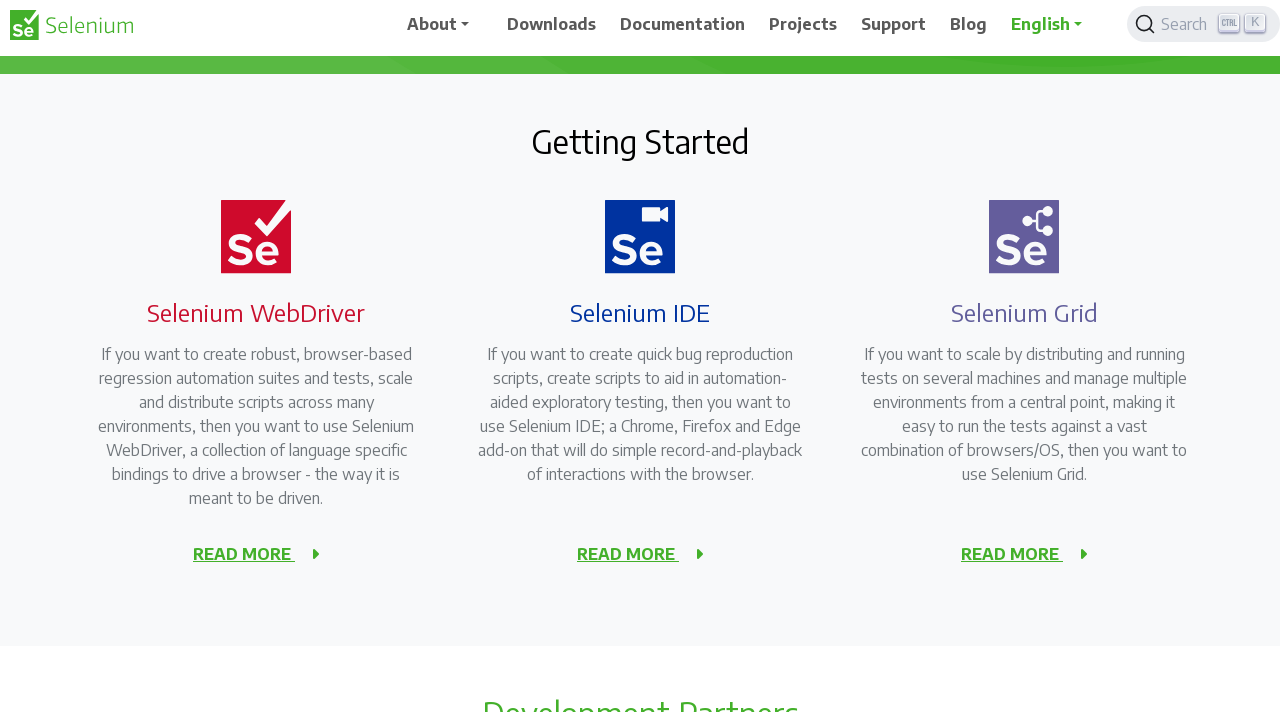

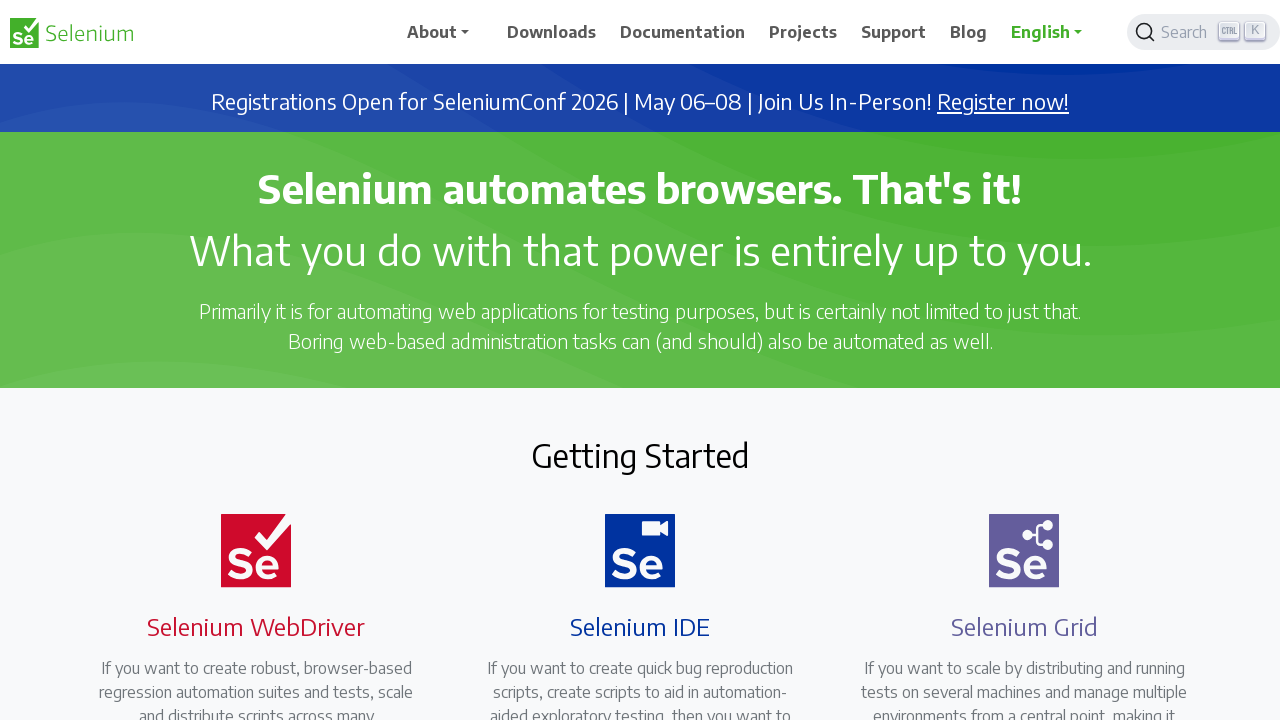